Tests password generator by pressing Enter on password field with empty inputs

Starting URL: http://angel.net/~nic/passwd.current.html

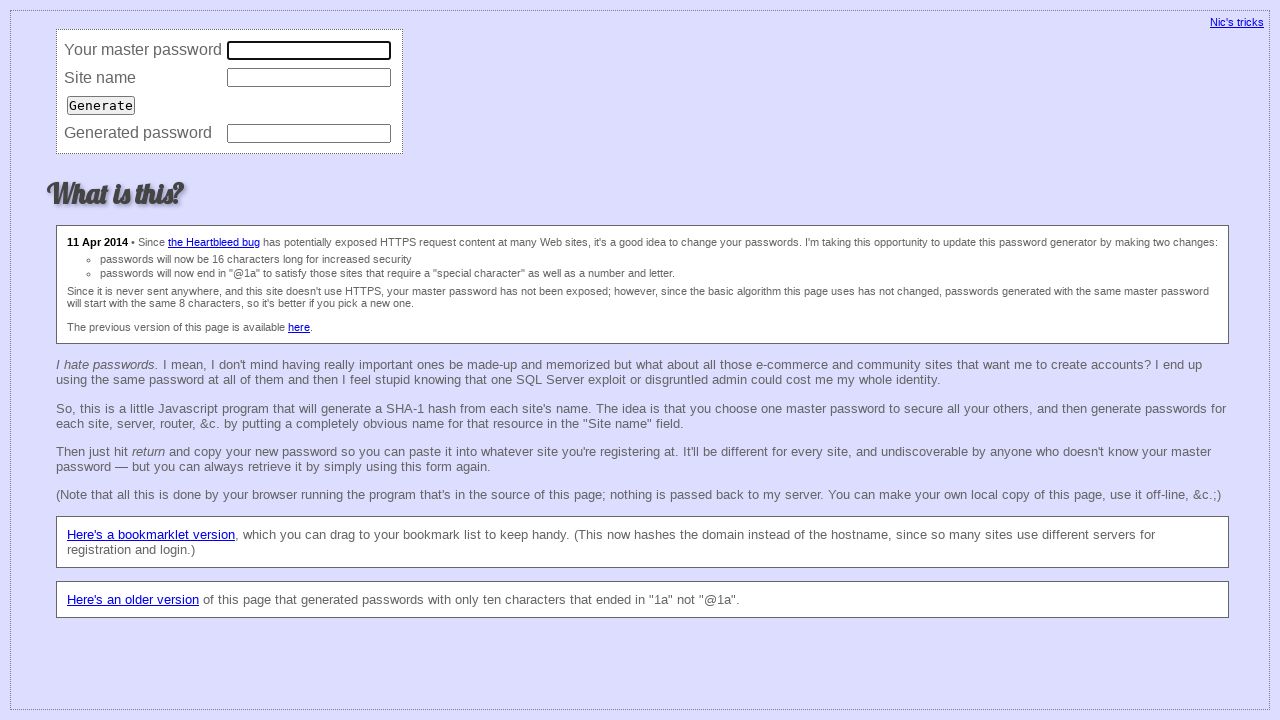

Filled master password field with empty string on input[name='master']
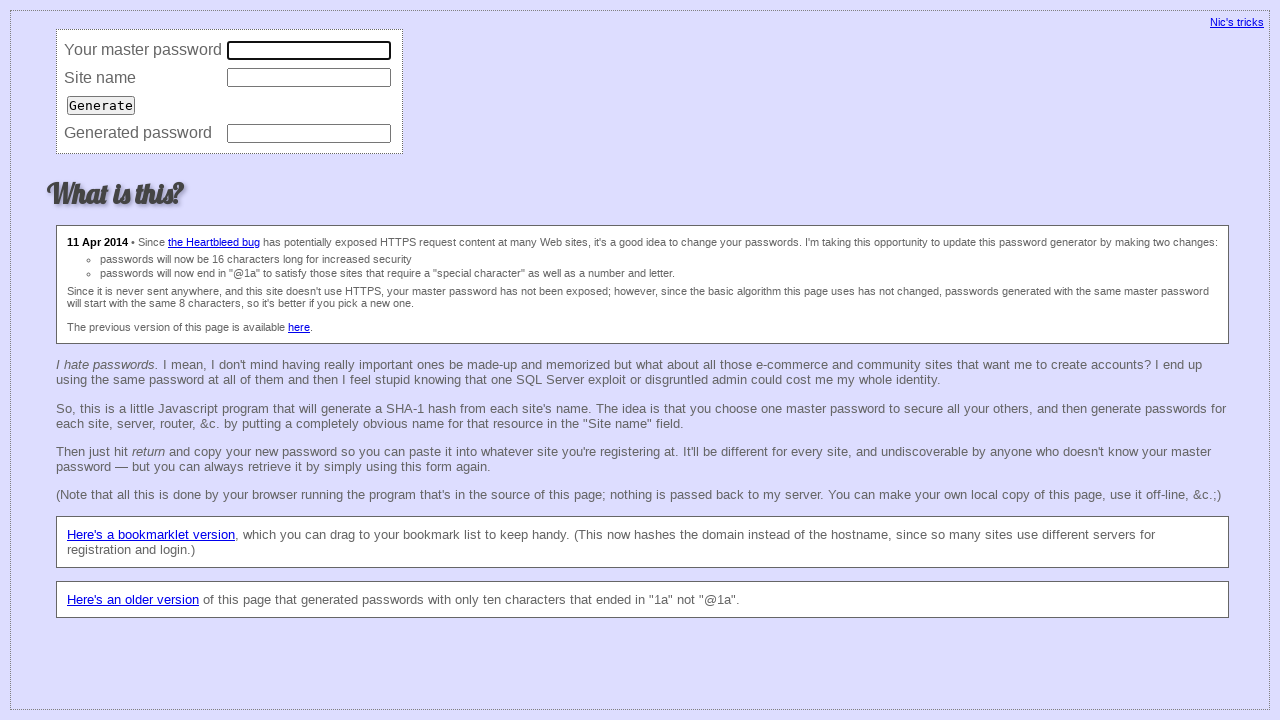

Filled site name field with empty string on input[name='site']
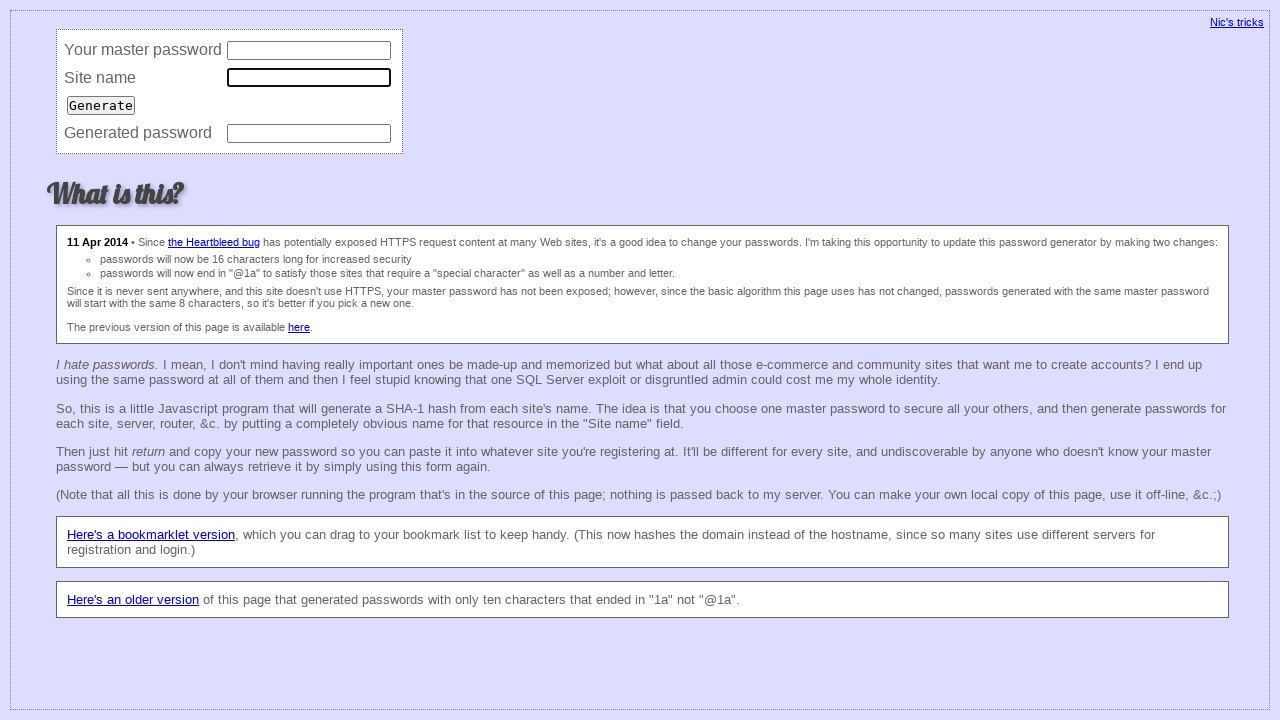

Pressed Enter on password field on input[name='password']
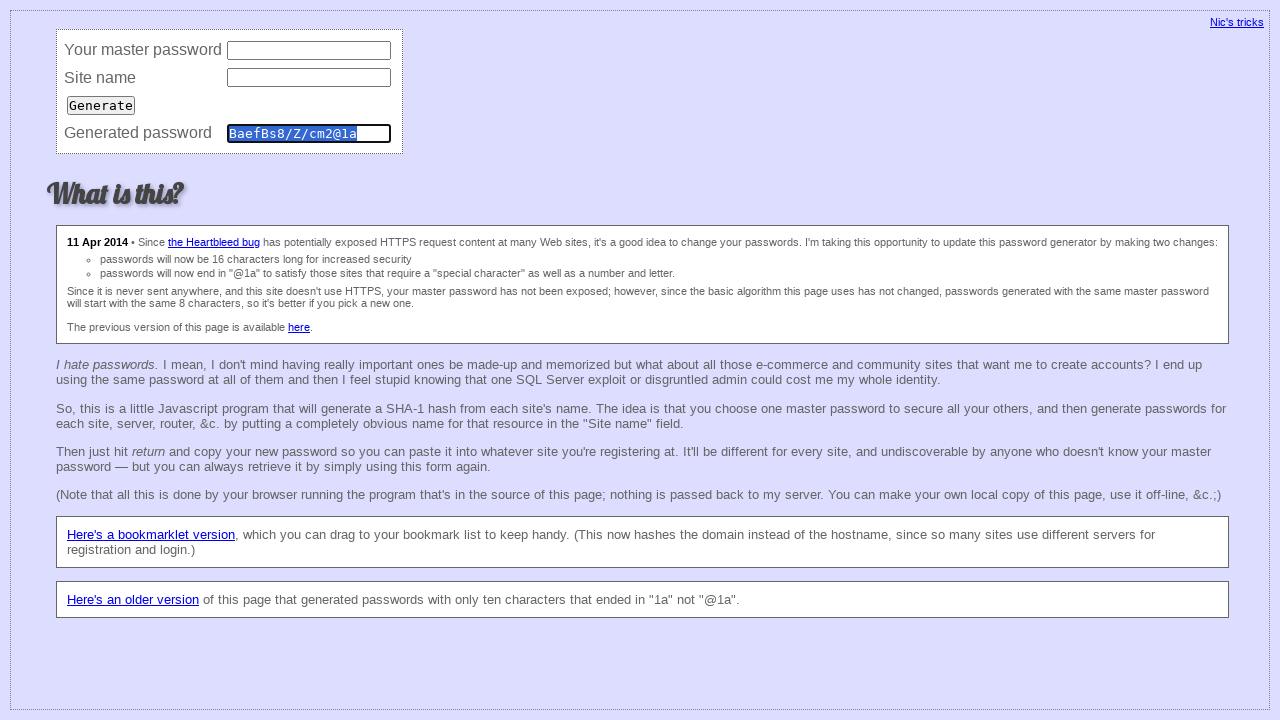

Waited 2000ms for password generation
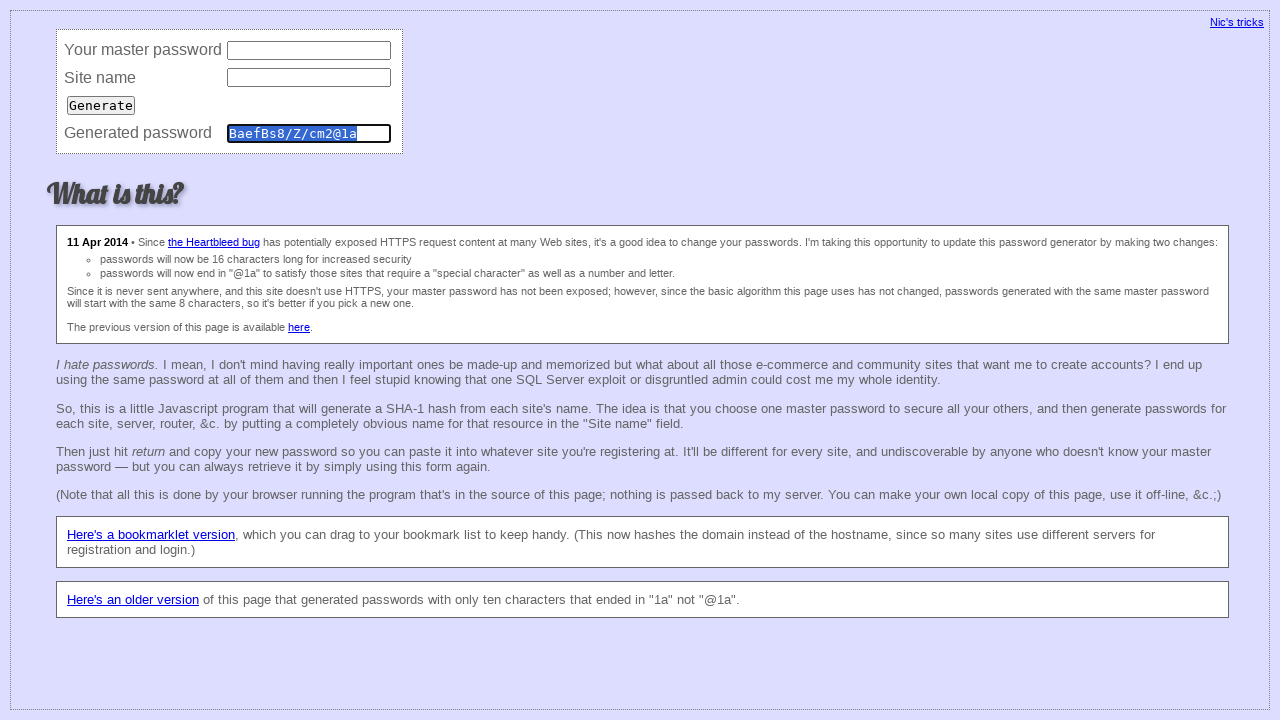

Verified password field contains expected value 'BaefBs8/Z/cm2@1a'
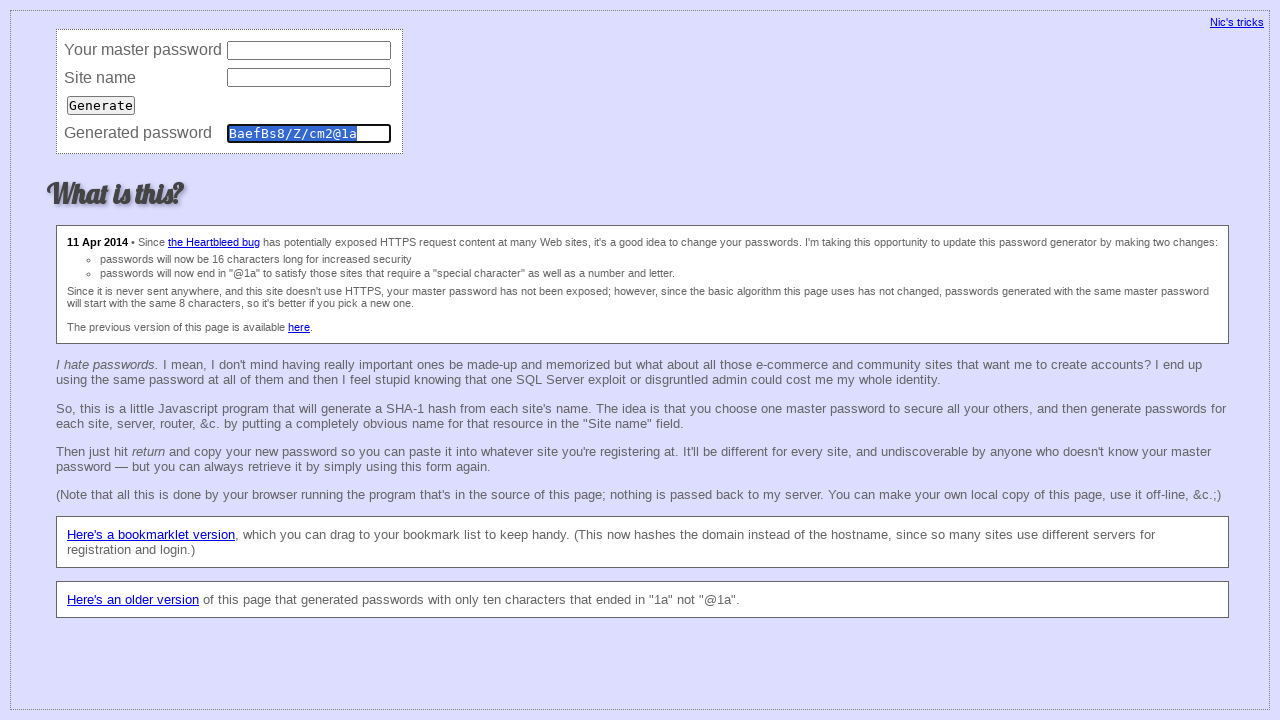

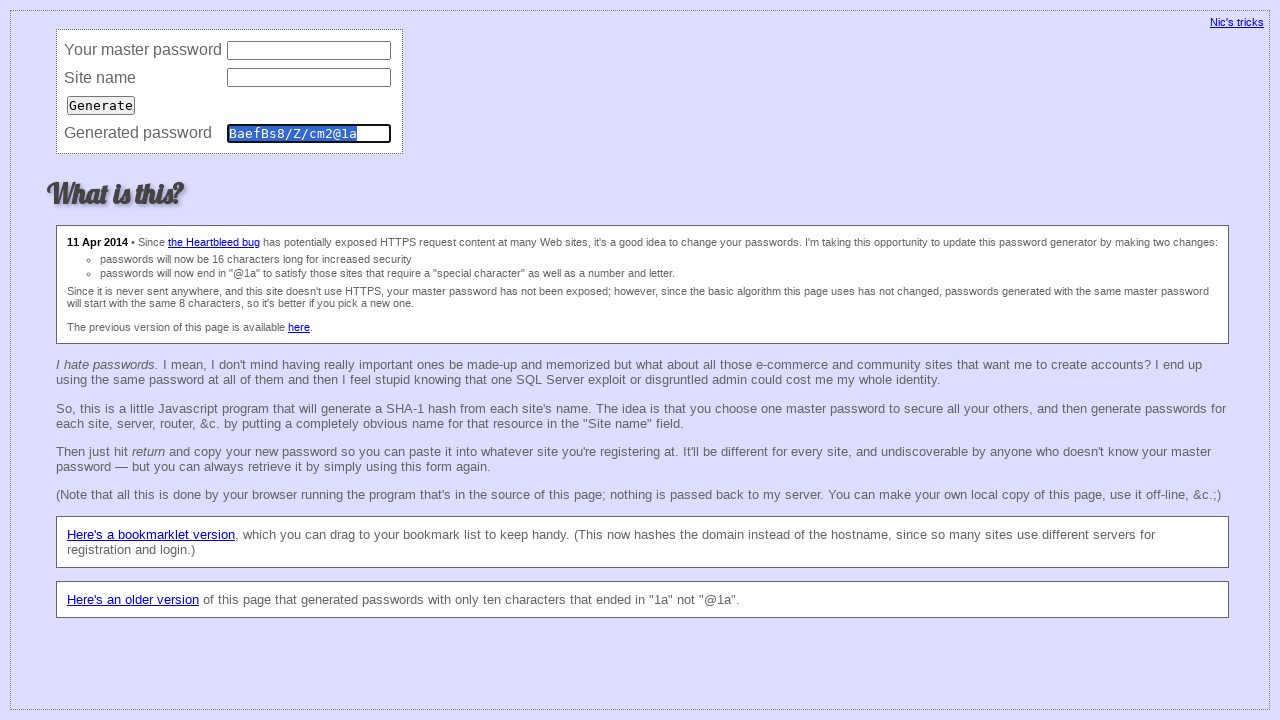